Tests drag and drop functionality by dragging an element onto a droppable target and verifying it was dropped successfully

Starting URL: https://crossbrowsertesting.github.io/drag-and-drop.html

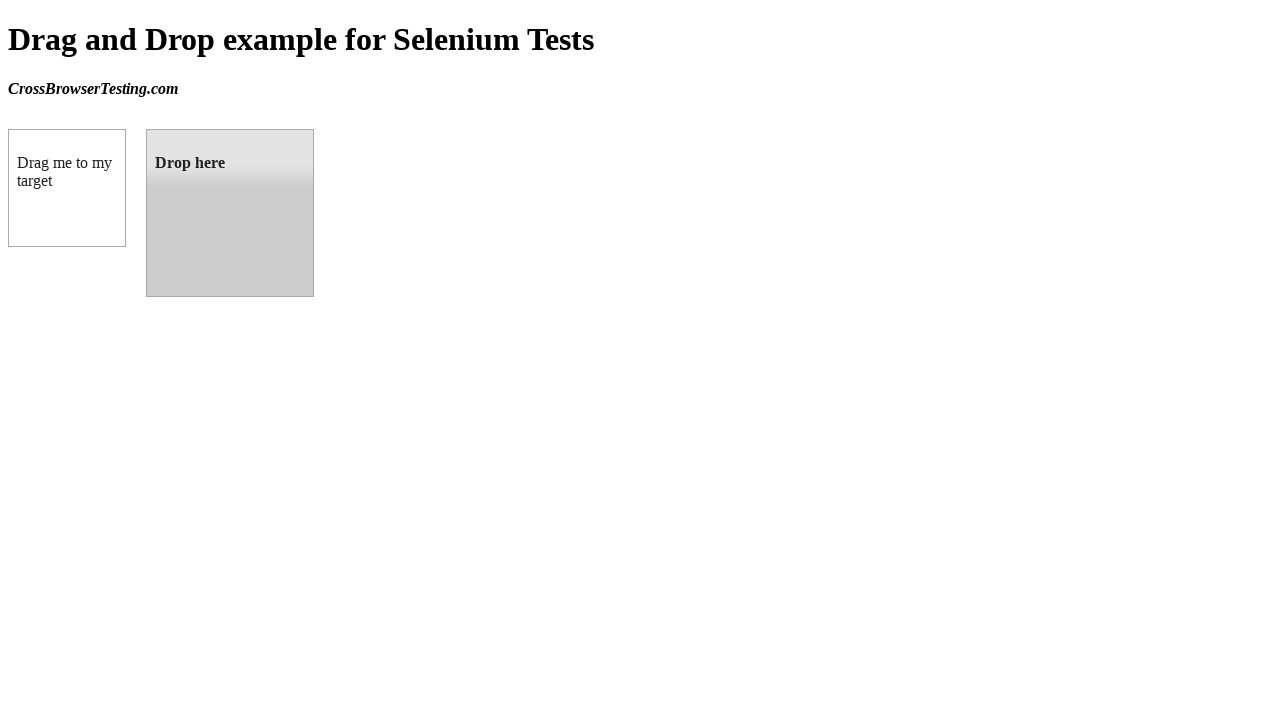

Located draggable element
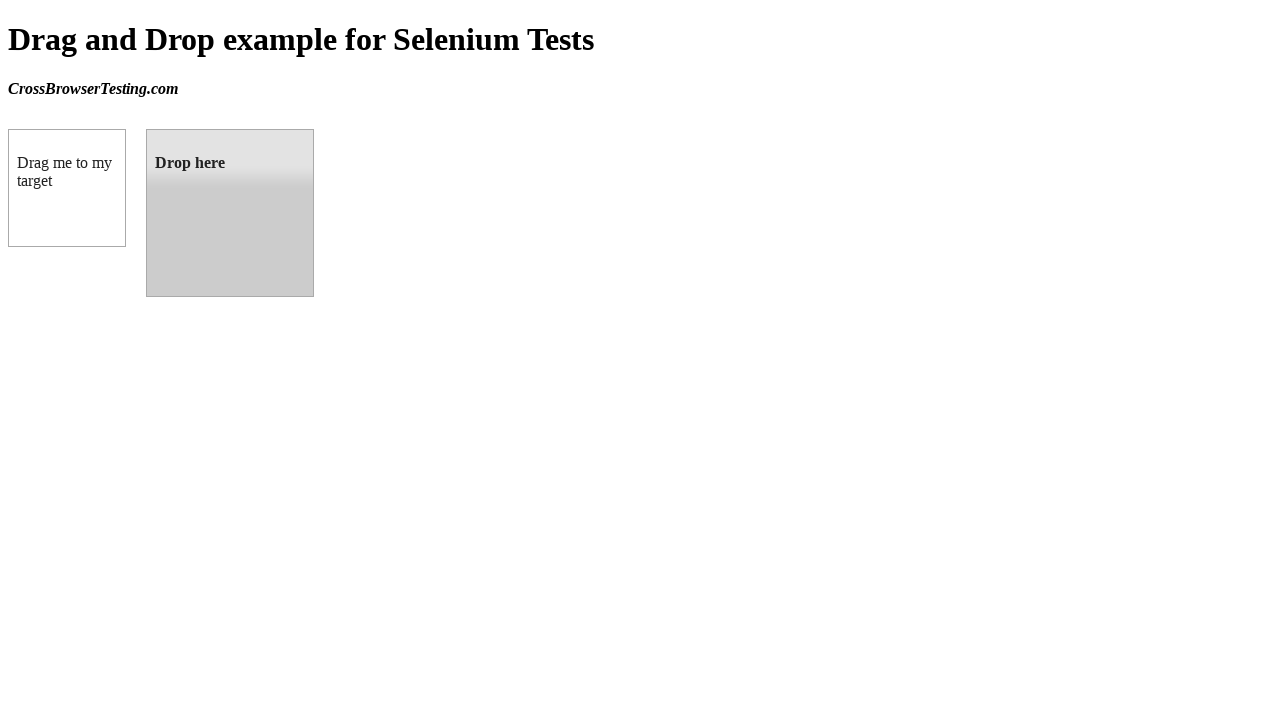

Located droppable element
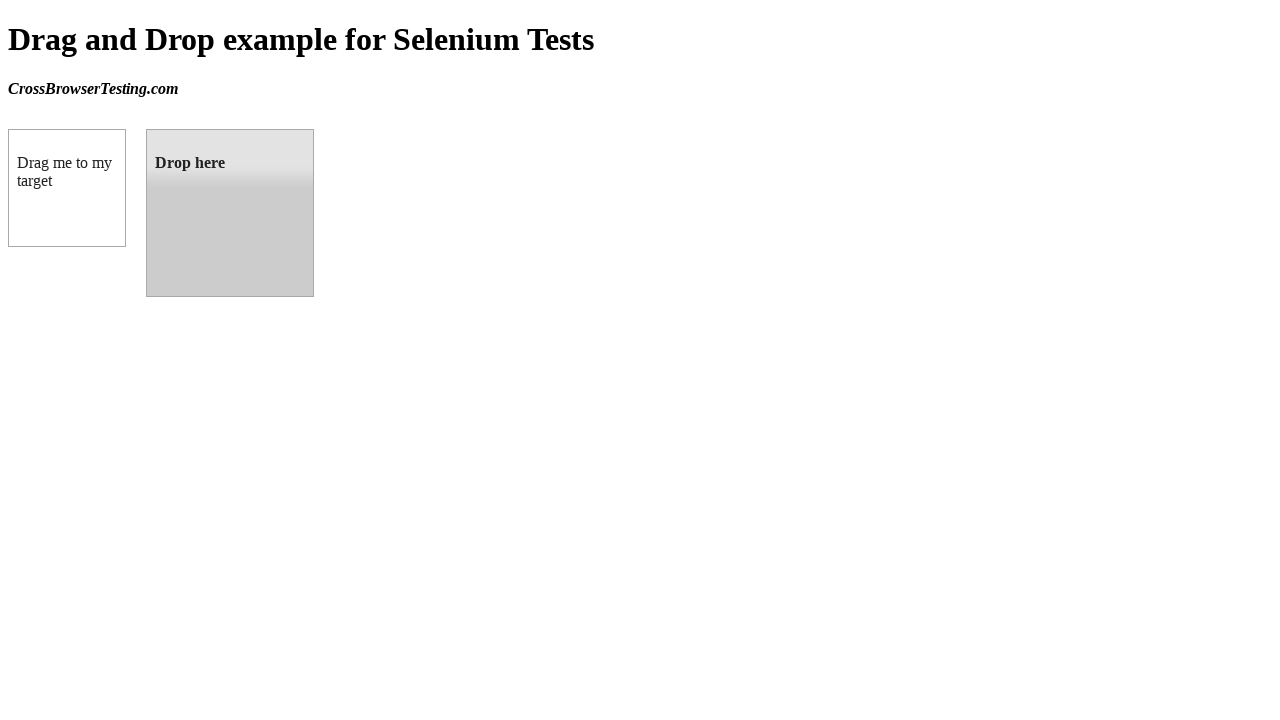

Dragged element onto droppable target at (230, 213)
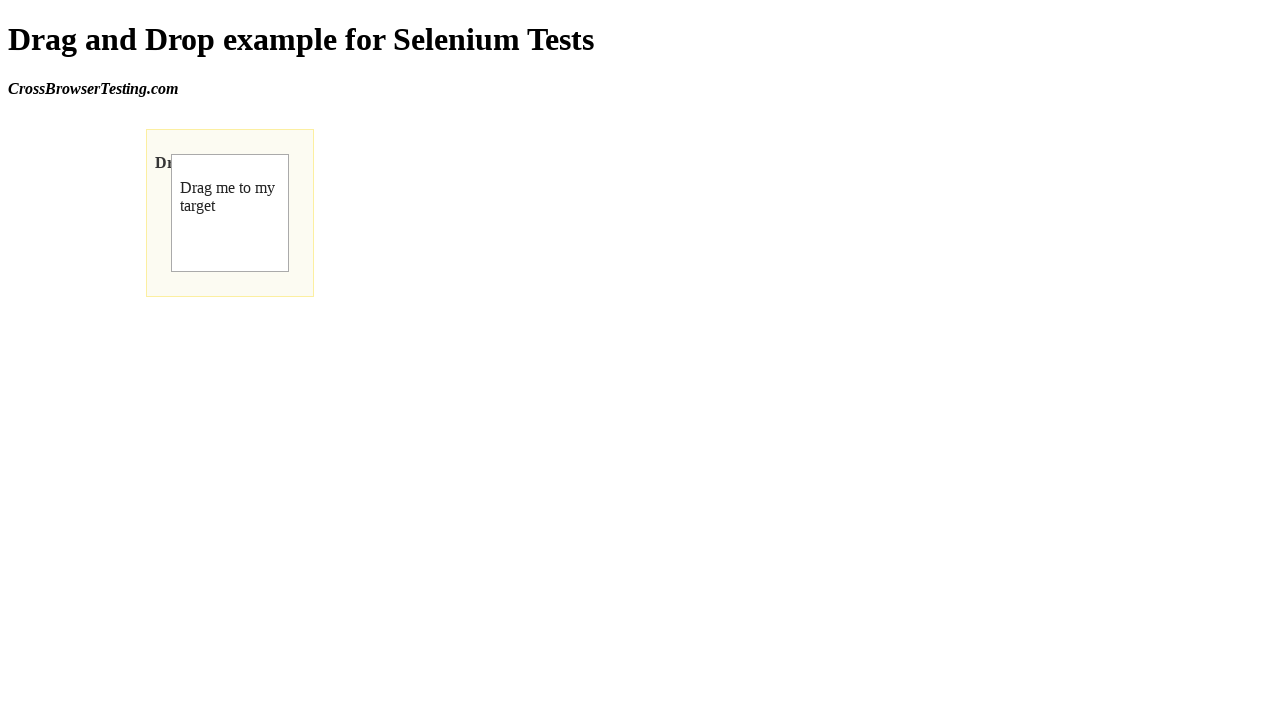

Verified element was successfully dropped - drop indicator text appeared
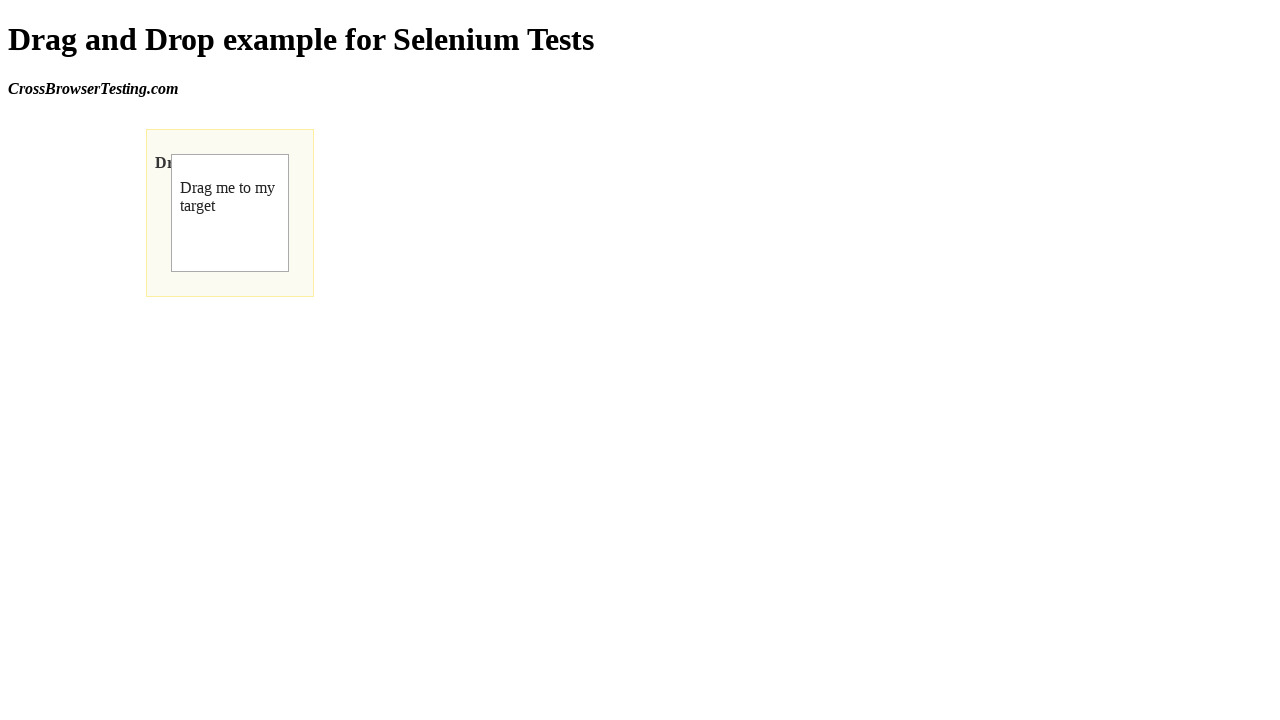

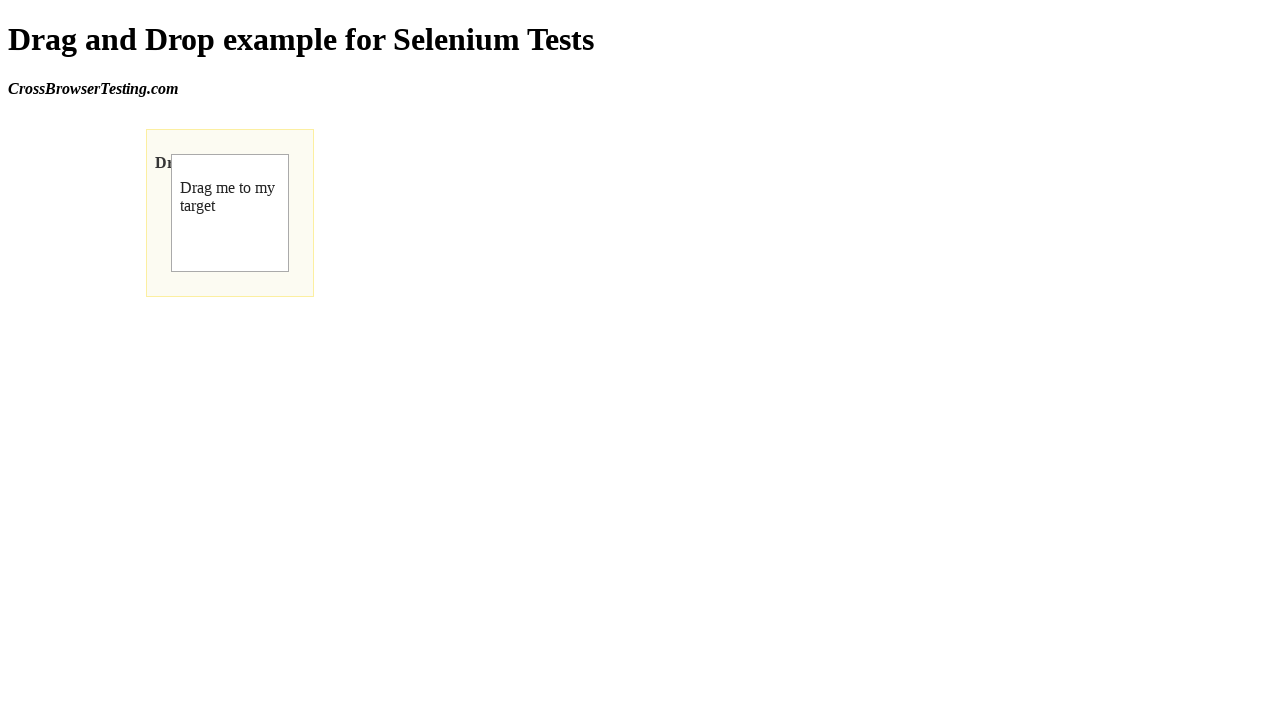